Tests filling a search input box and clearing it

Starting URL: https://scrapethissite.com/pages/forms/

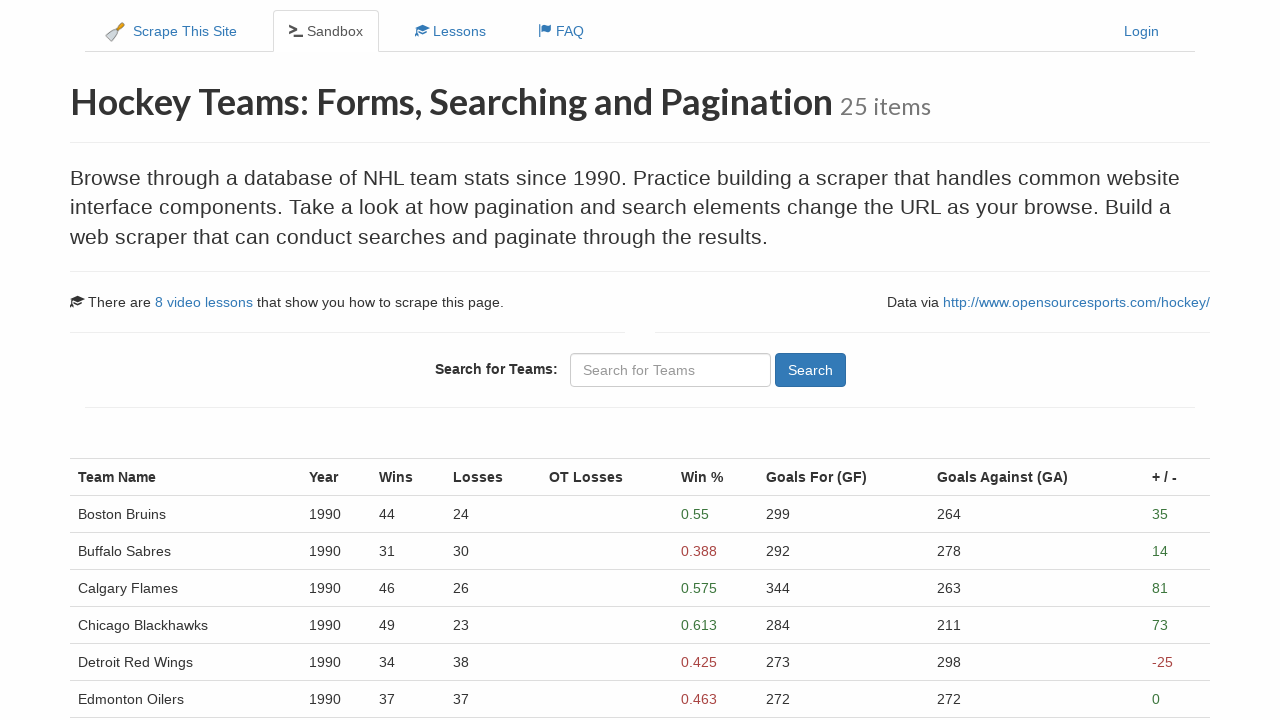

Filled search input with 'Web Scraping Example' on input[name='q']
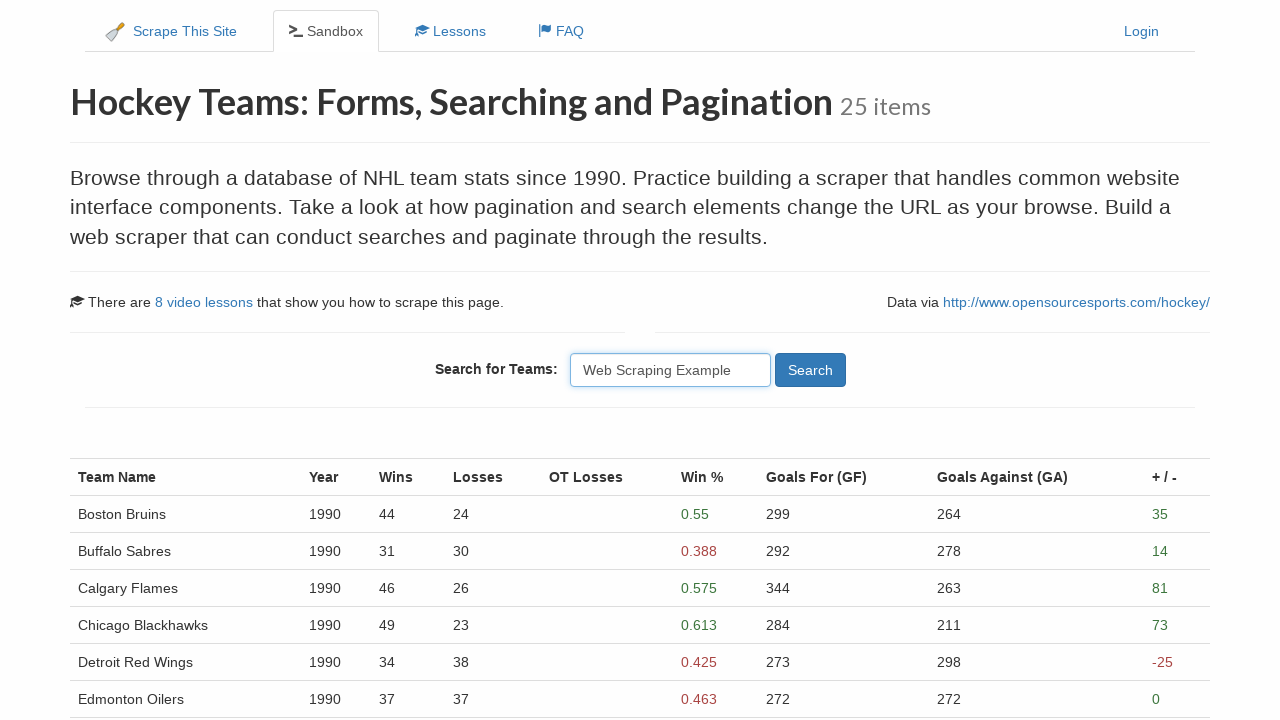

Cleared the search input box on input[name='q']
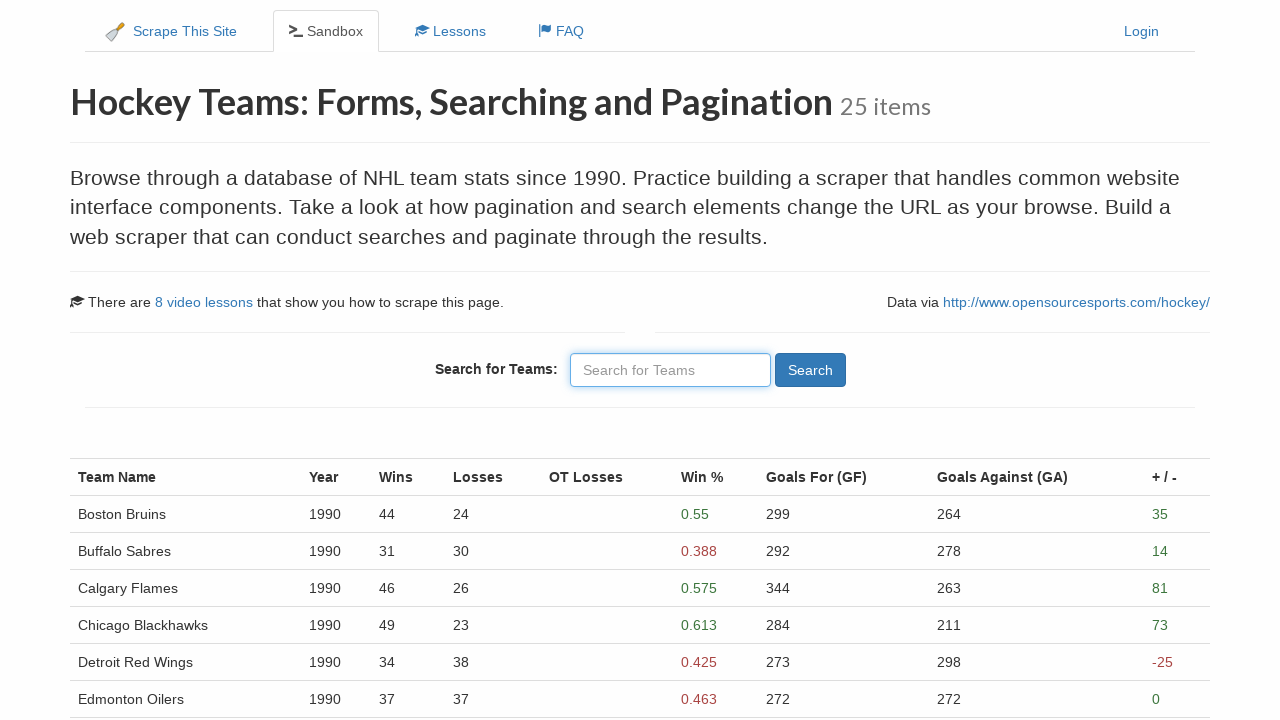

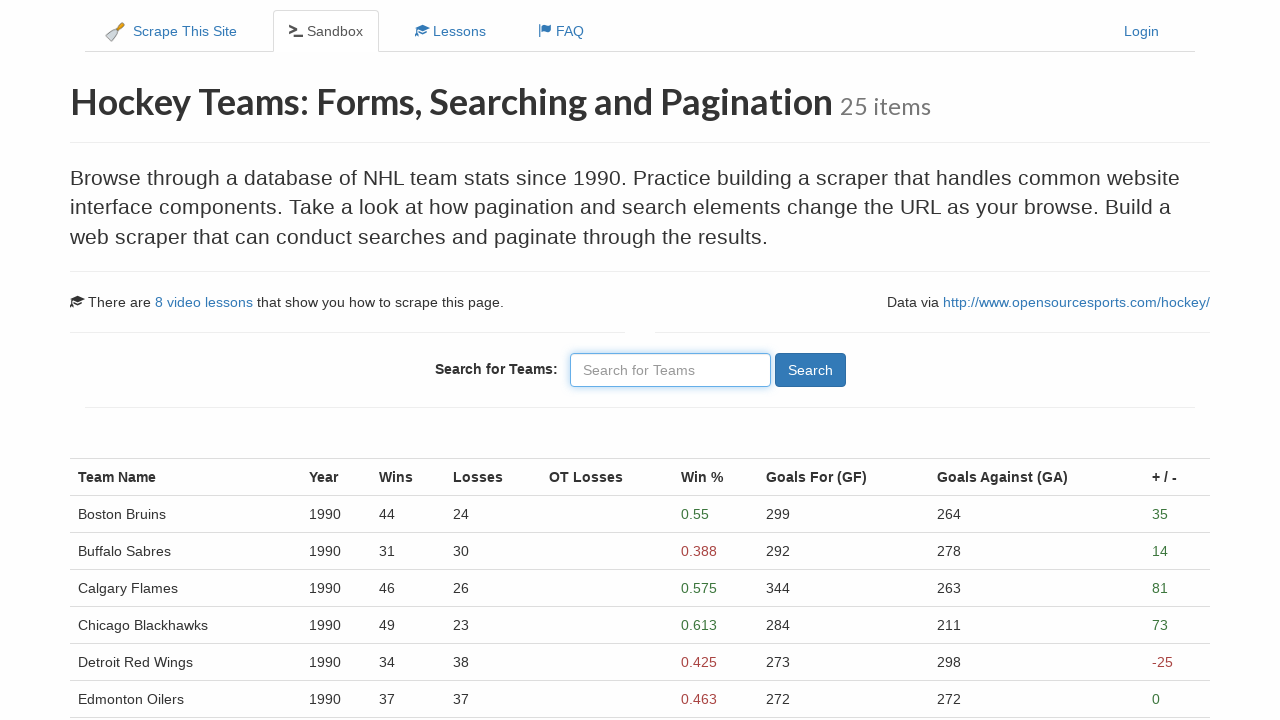